Tests dropdown by verifying the currently selected option and then selecting a different option

Starting URL: https://testcenter.techproeducation.com/index.php?page=dropdown

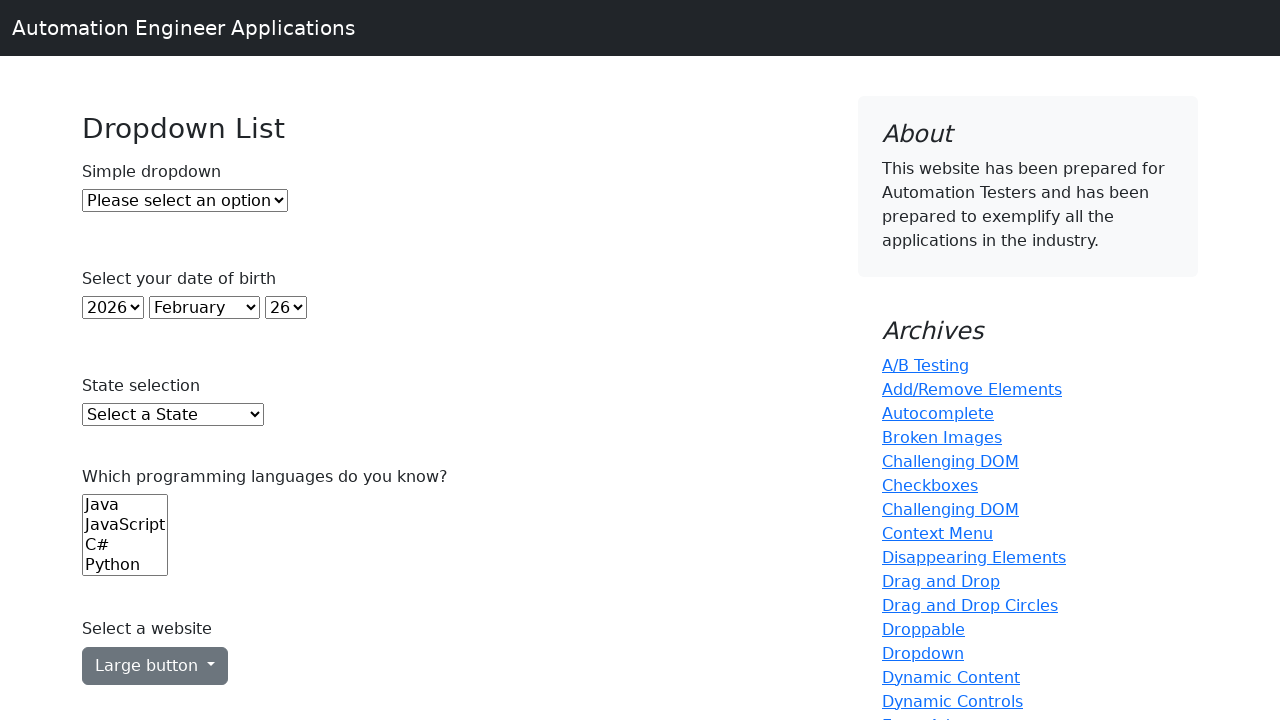

Located the dropdown element
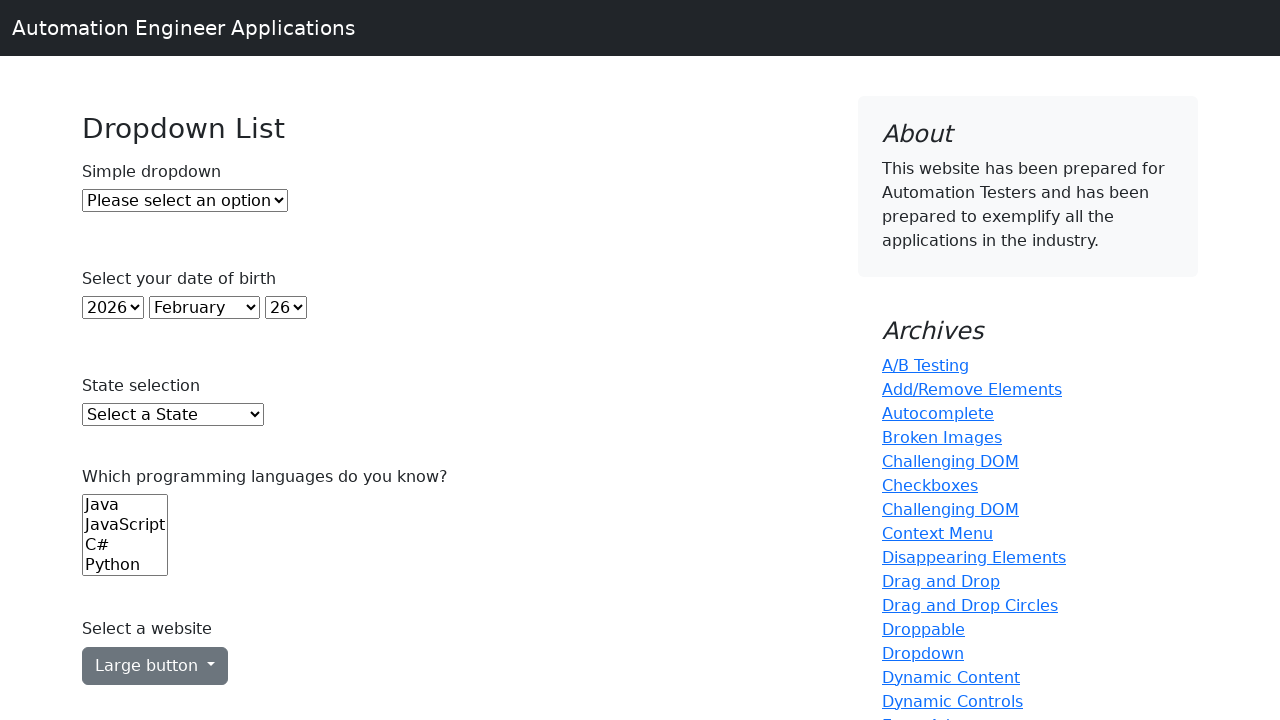

Retrieved currently selected option: 
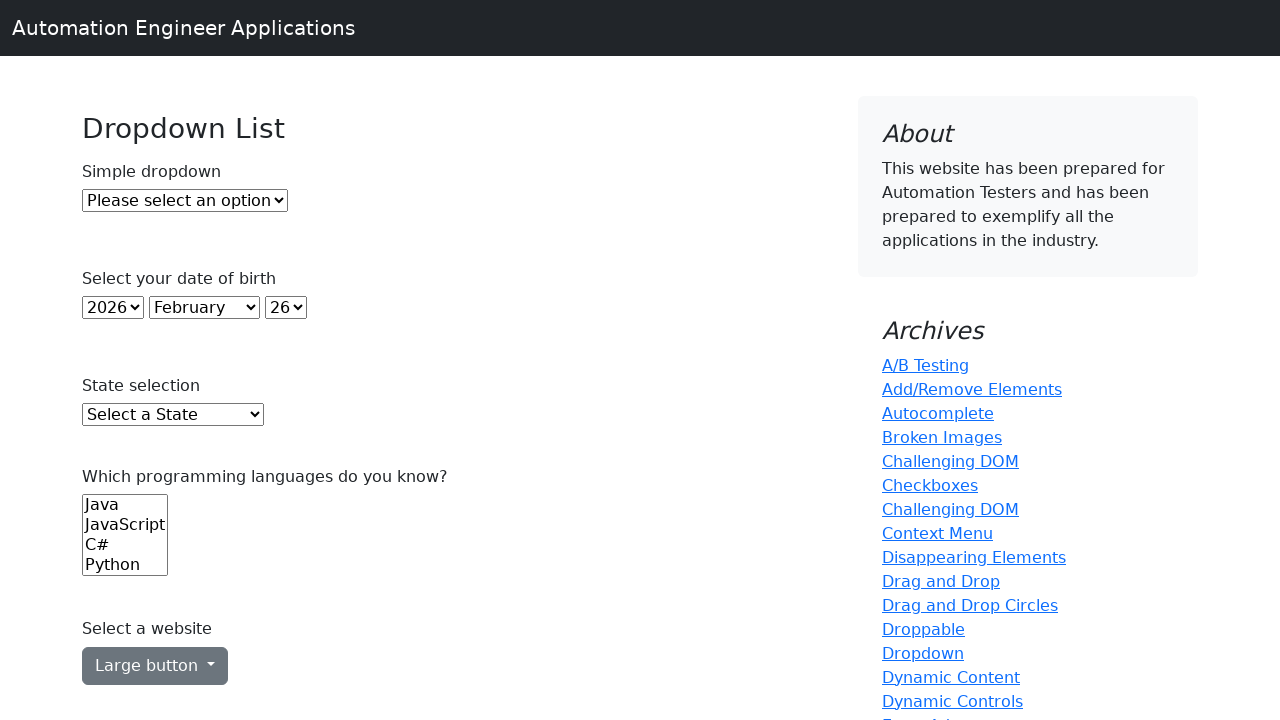

Selected Option 2 (index 2) from the dropdown on #dropdown
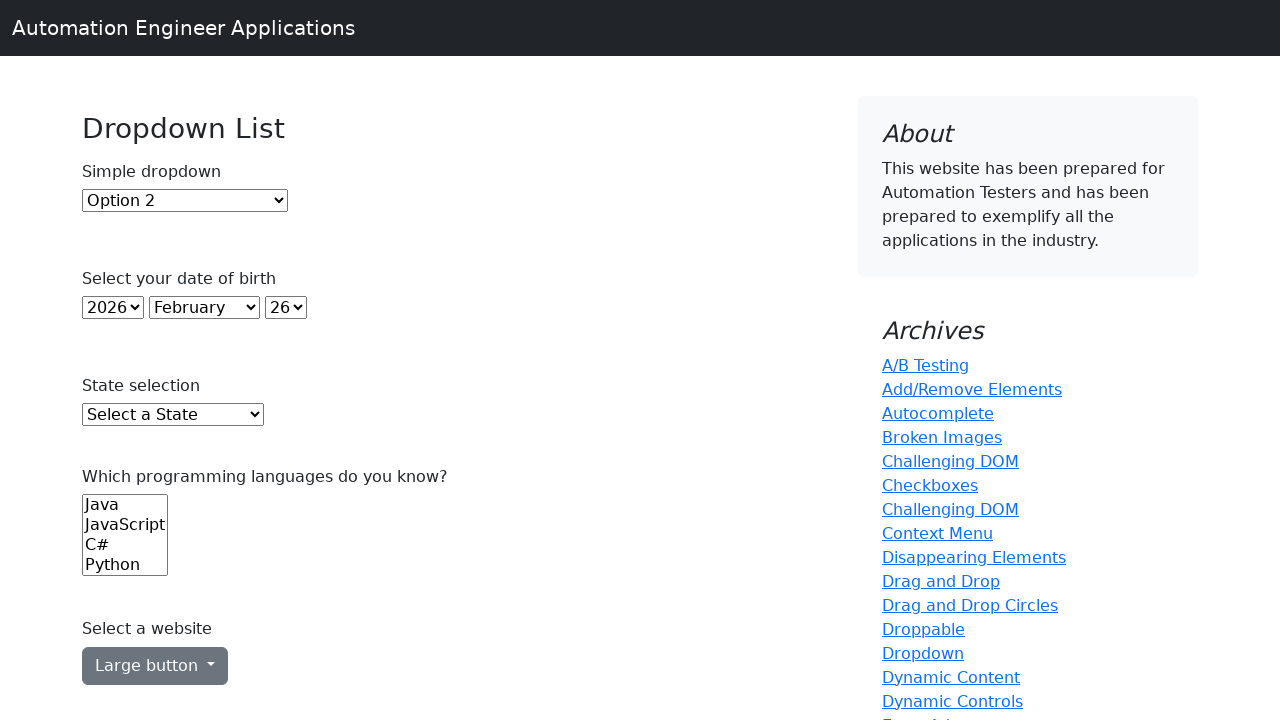

Counted dropdown options: 3 options found
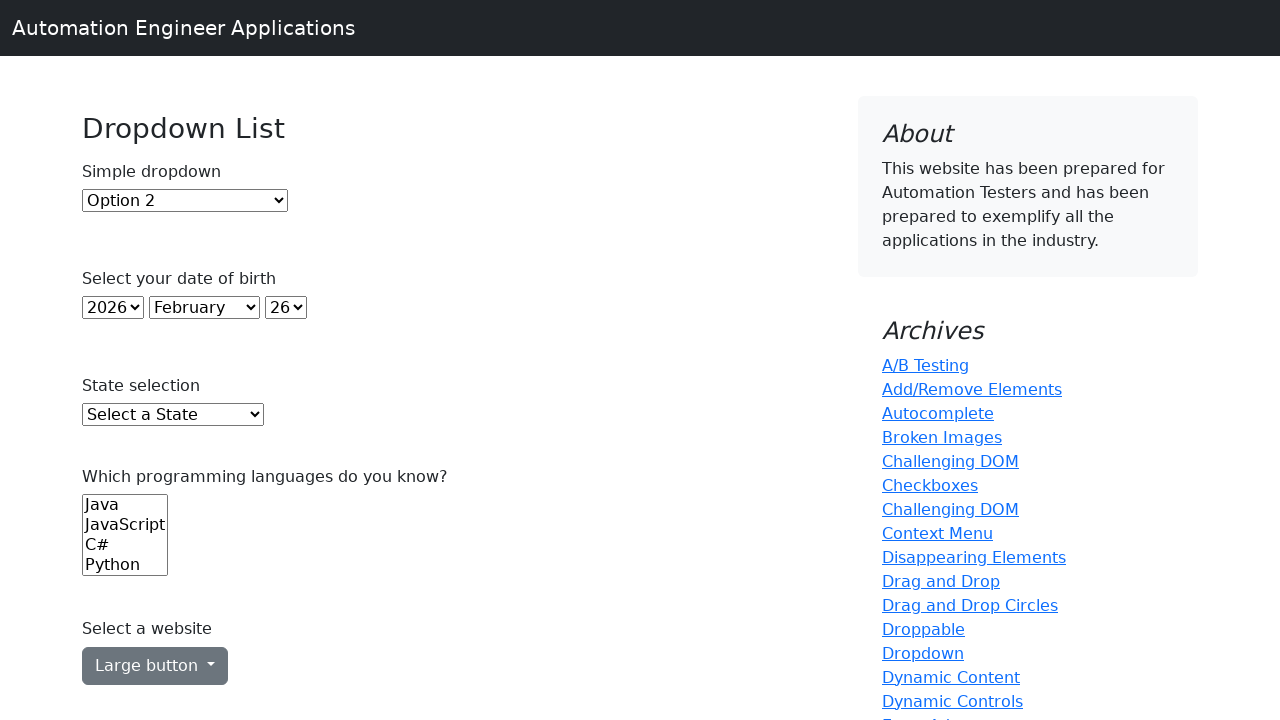

Assertion passed: dropdown contains exactly 3 options
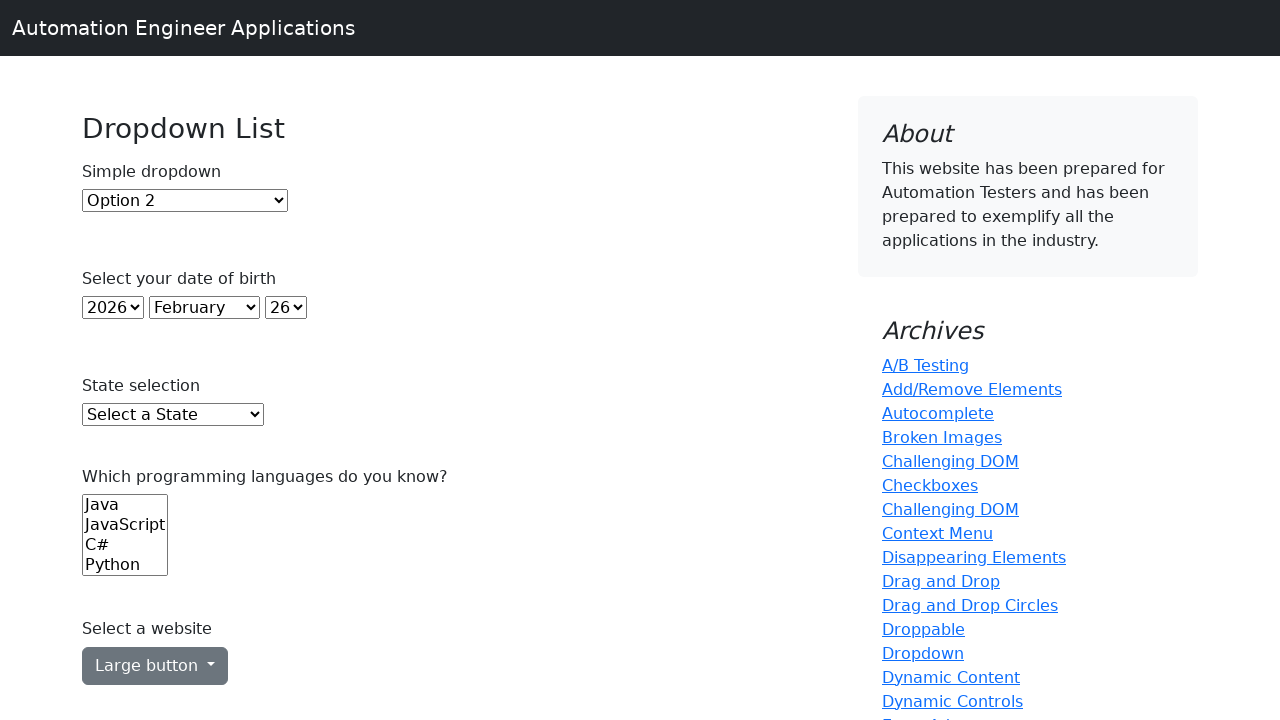

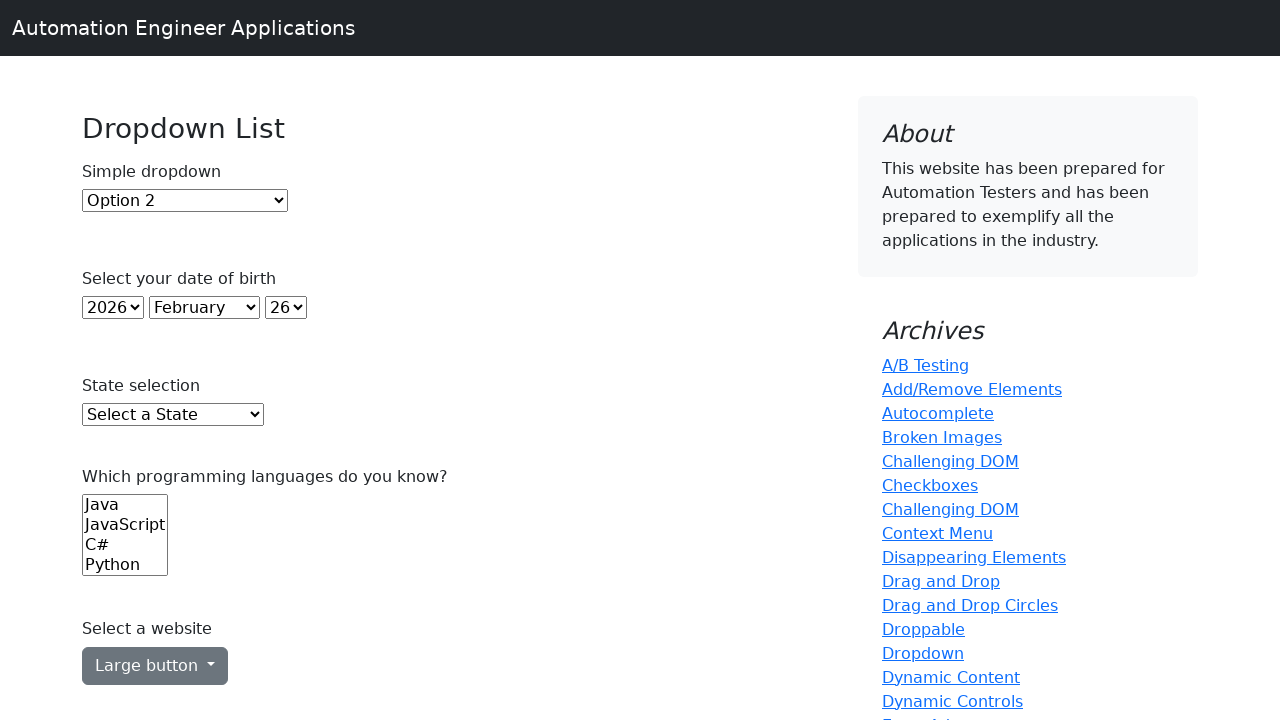